Tests checkbox functionality by locating two checkboxes and clicking them based on their current selection state - clicks checkbox1 if checkbox2 is selected, and clicks checkbox2 if it's not selected.

Starting URL: https://the-internet.herokuapp.com/checkboxes

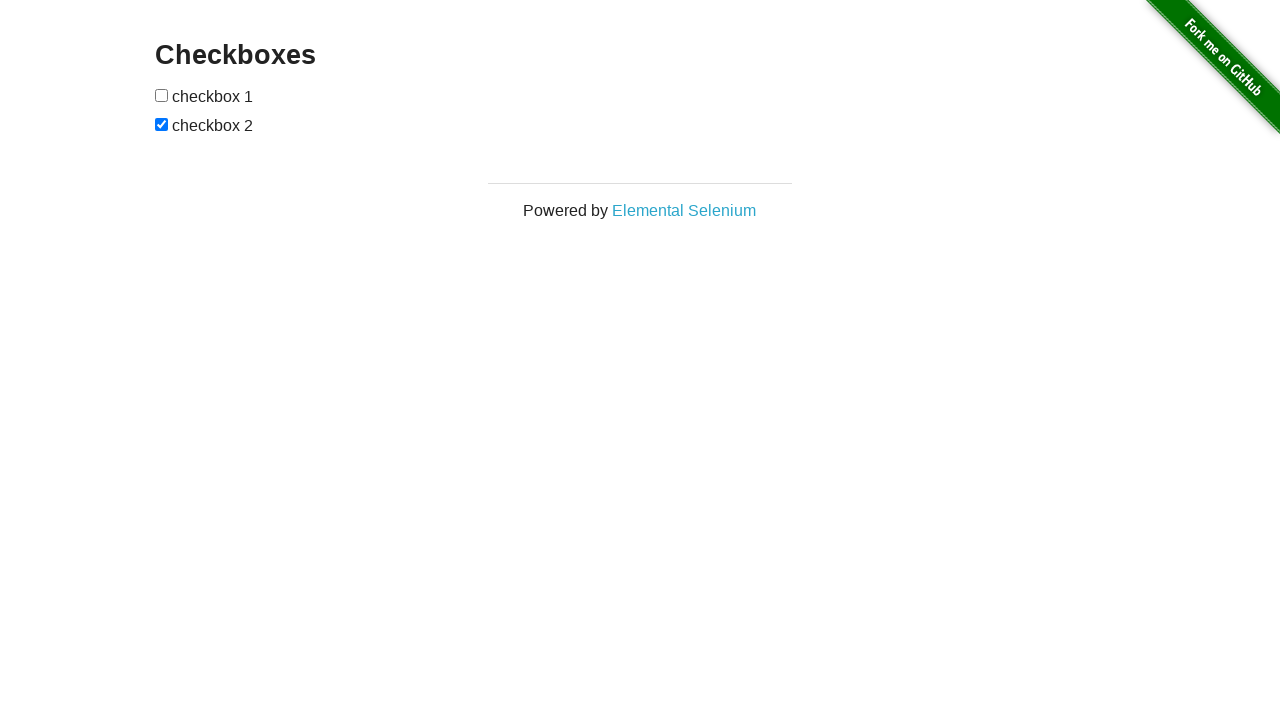

Located first checkbox element
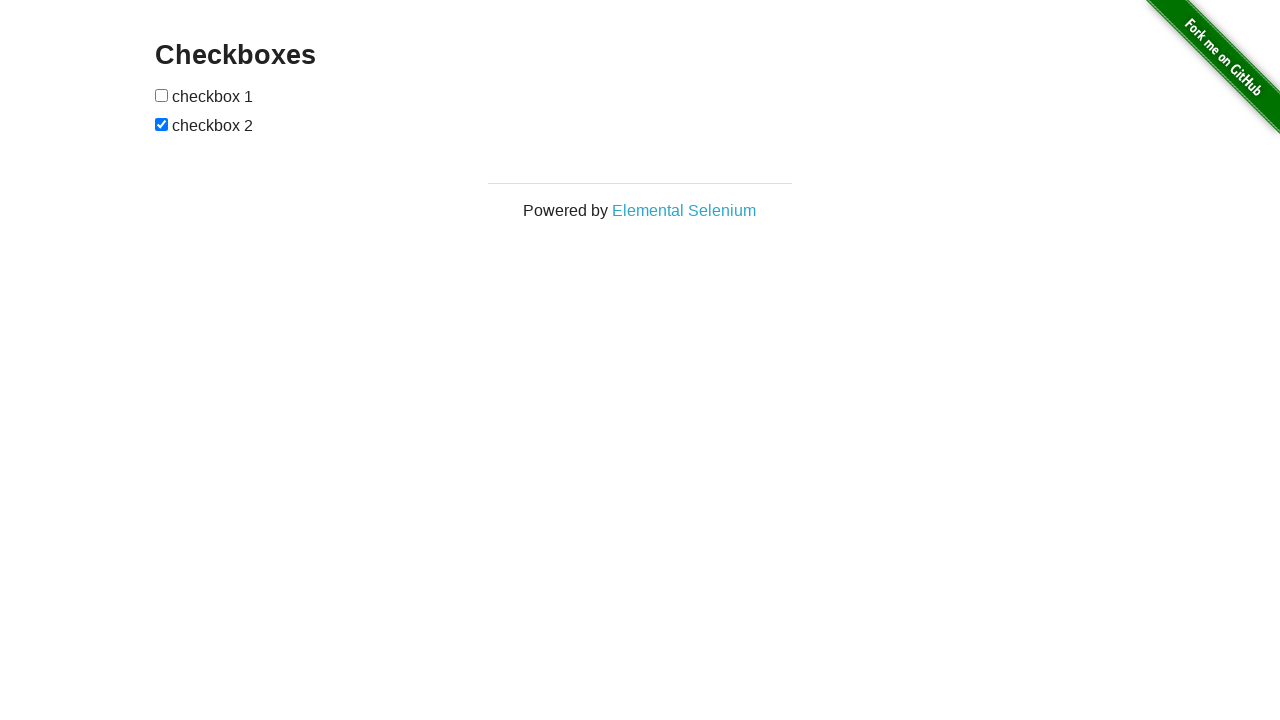

Located second checkbox element
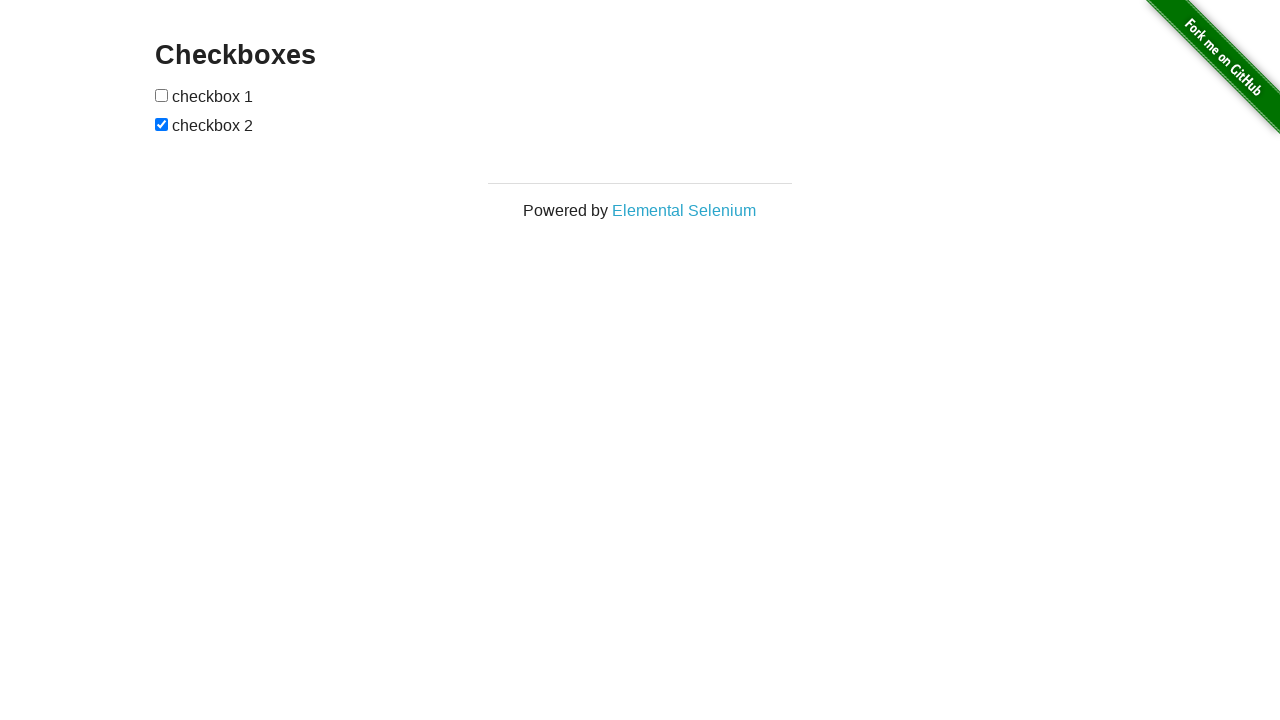

First checkbox is visible
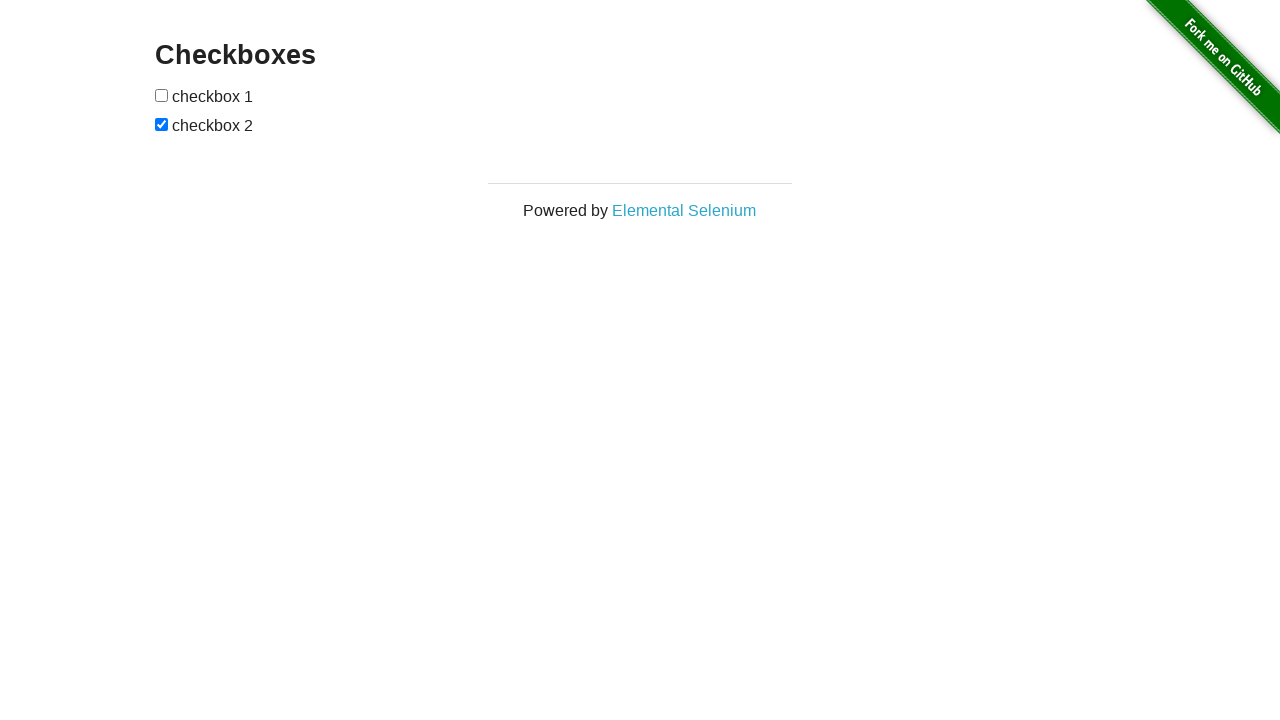

Checked second checkbox state - it is selected
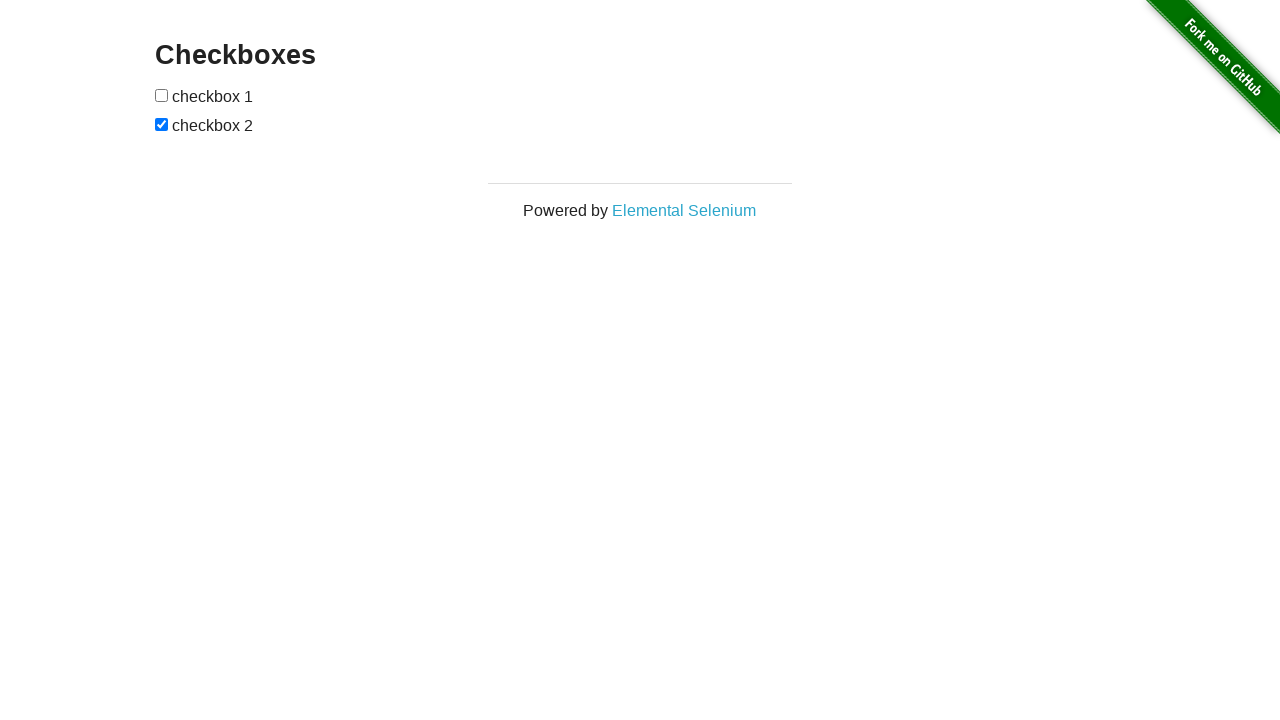

Clicked first checkbox because second checkbox is selected at (162, 95) on xpath=//input[@type='checkbox'][1]
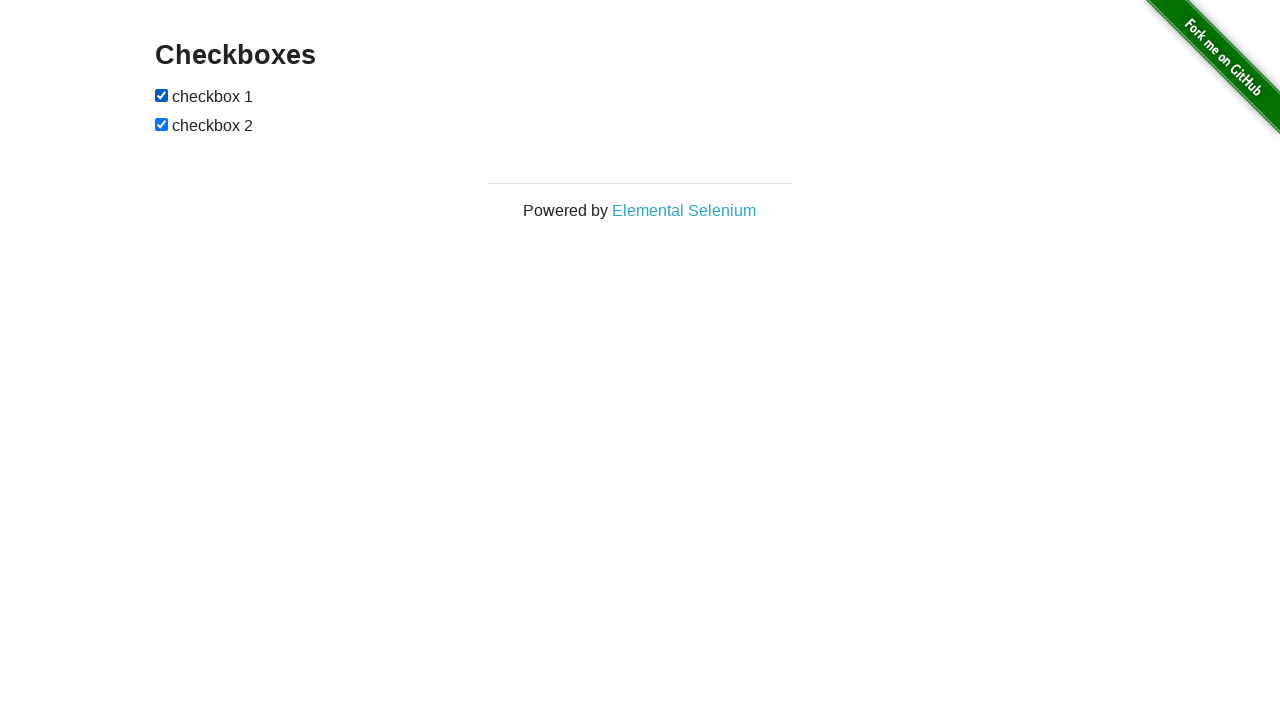

Second checkbox is already selected, no action needed
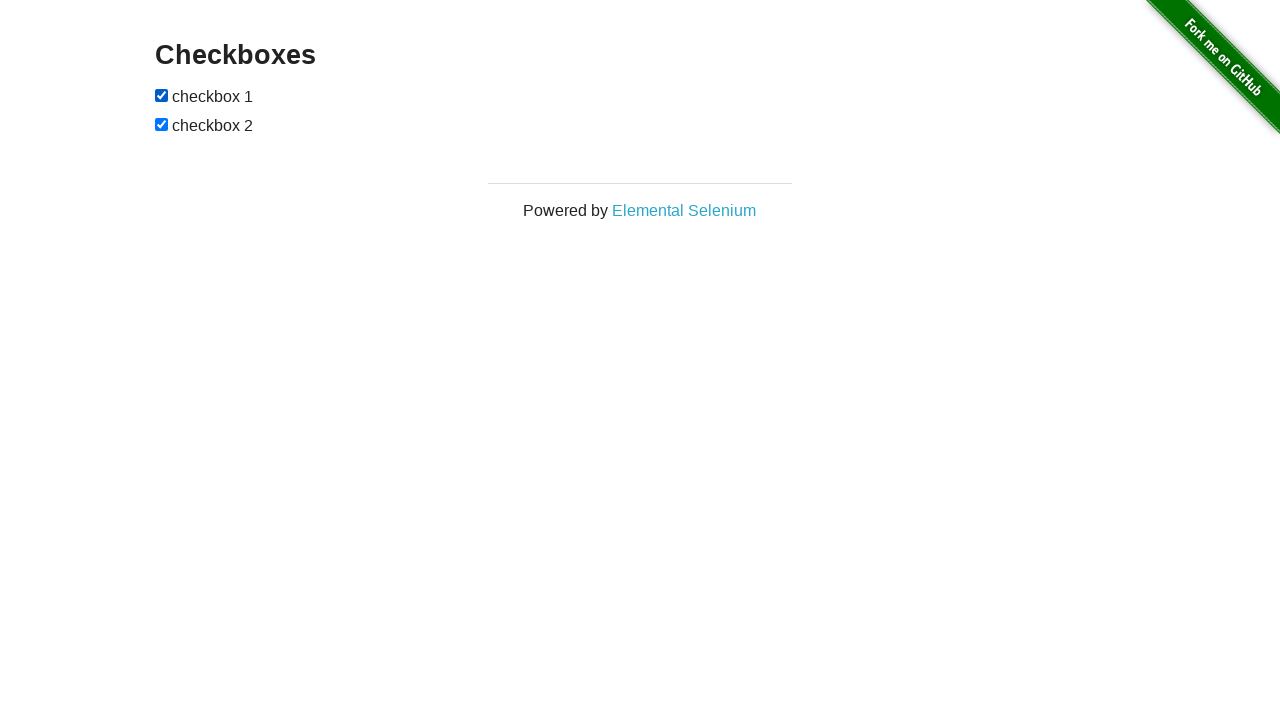

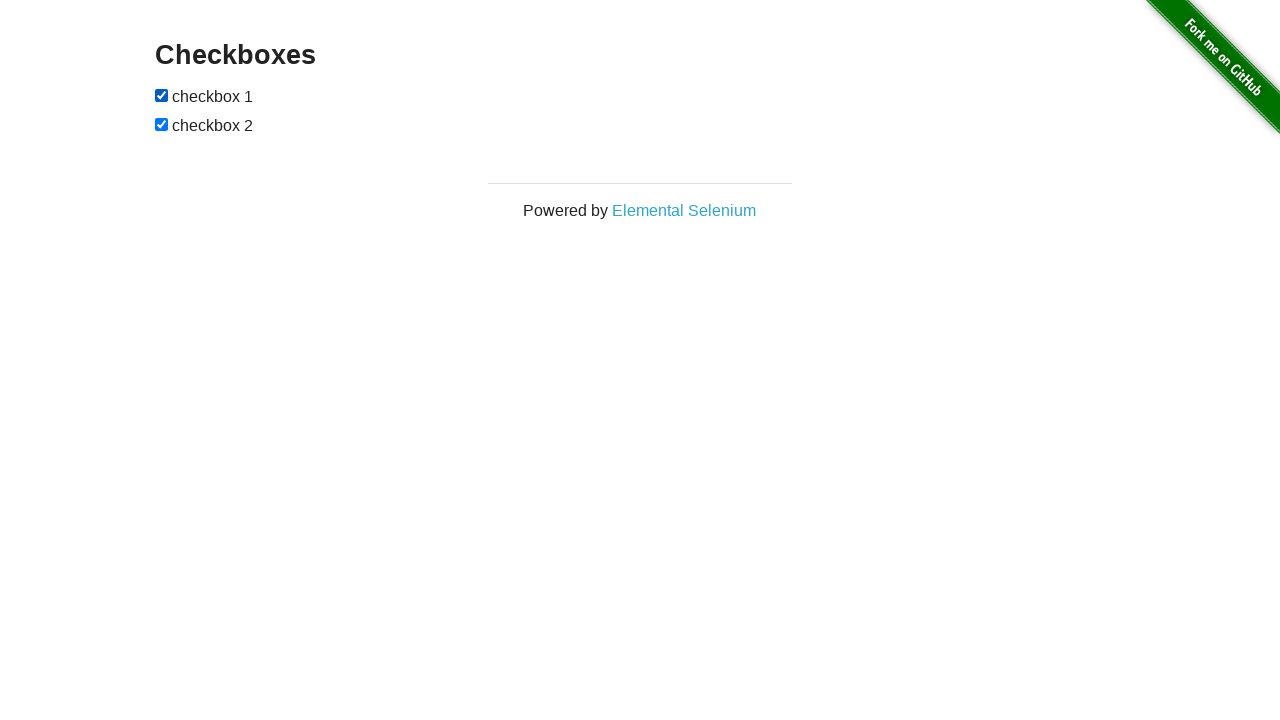